Tests selecting multiple random items in a selectable grid by holding CTRL key and clicking specific items

Starting URL: https://jqueryui.com/resources/demos/selectable/display-grid.html

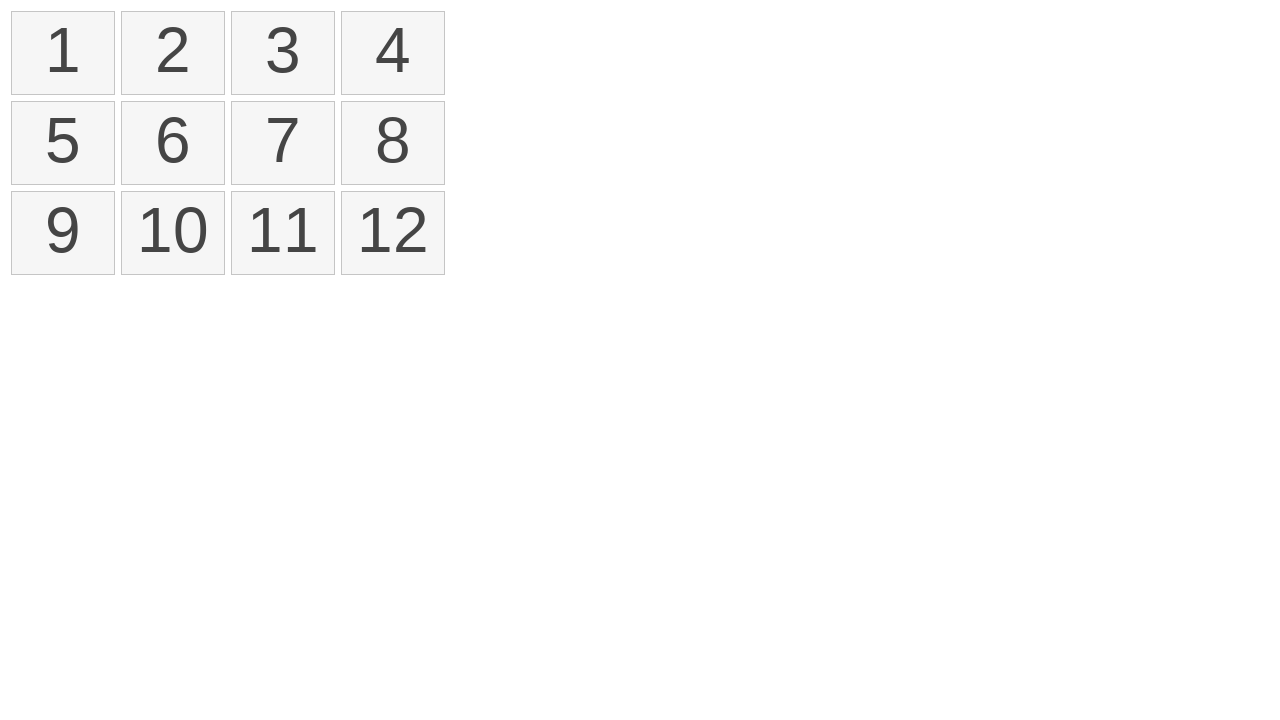

Navigated to jQuery UI selectable grid demo page
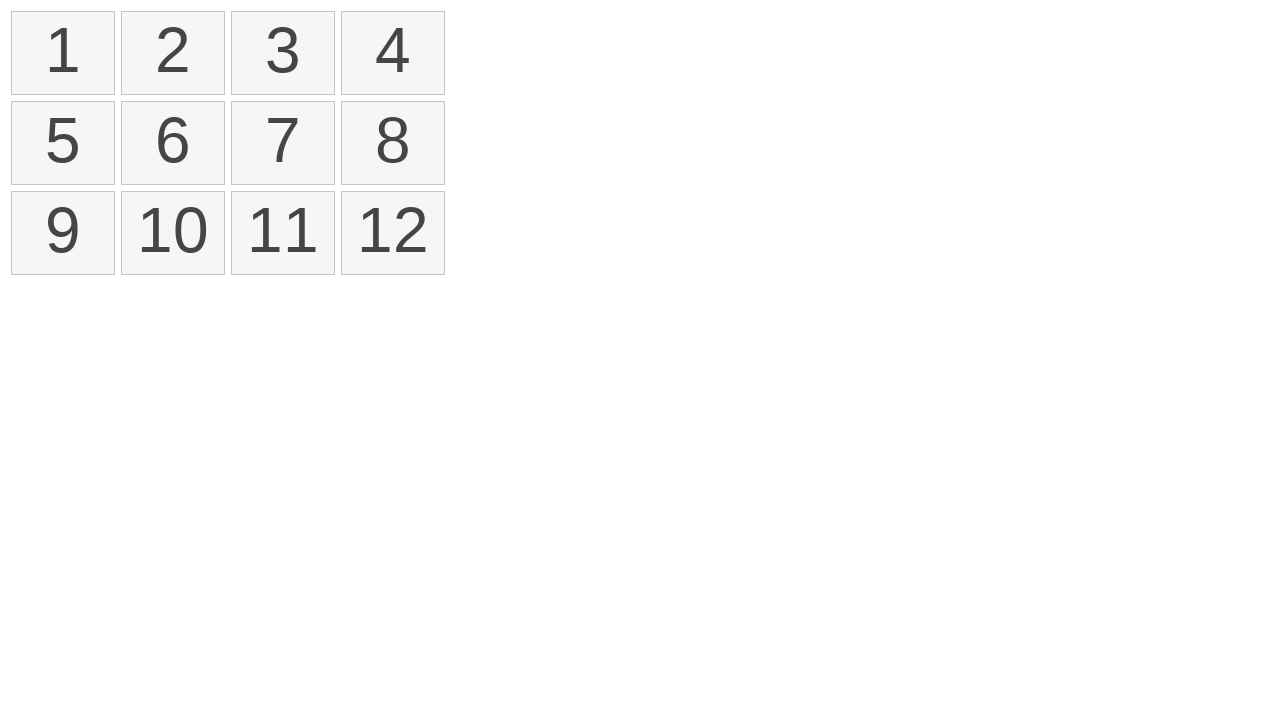

Retrieved all selectable list items from the grid
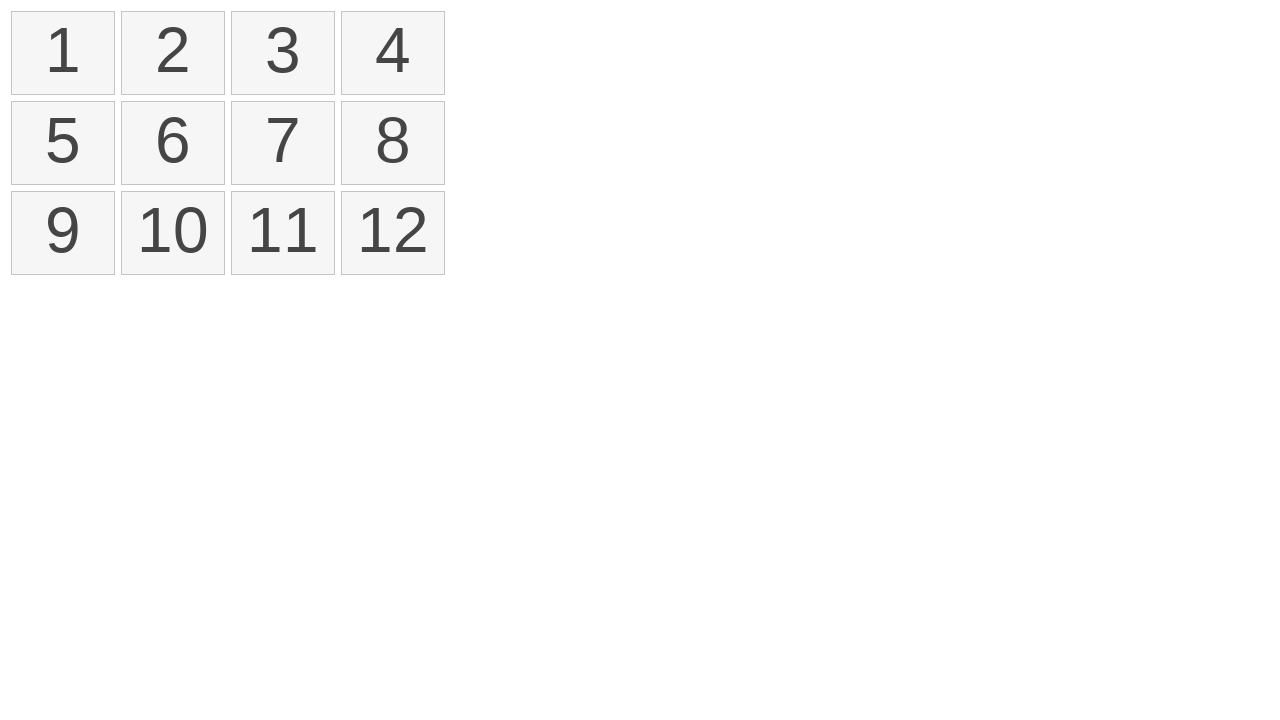

Pressed down Control key to enable multi-select mode
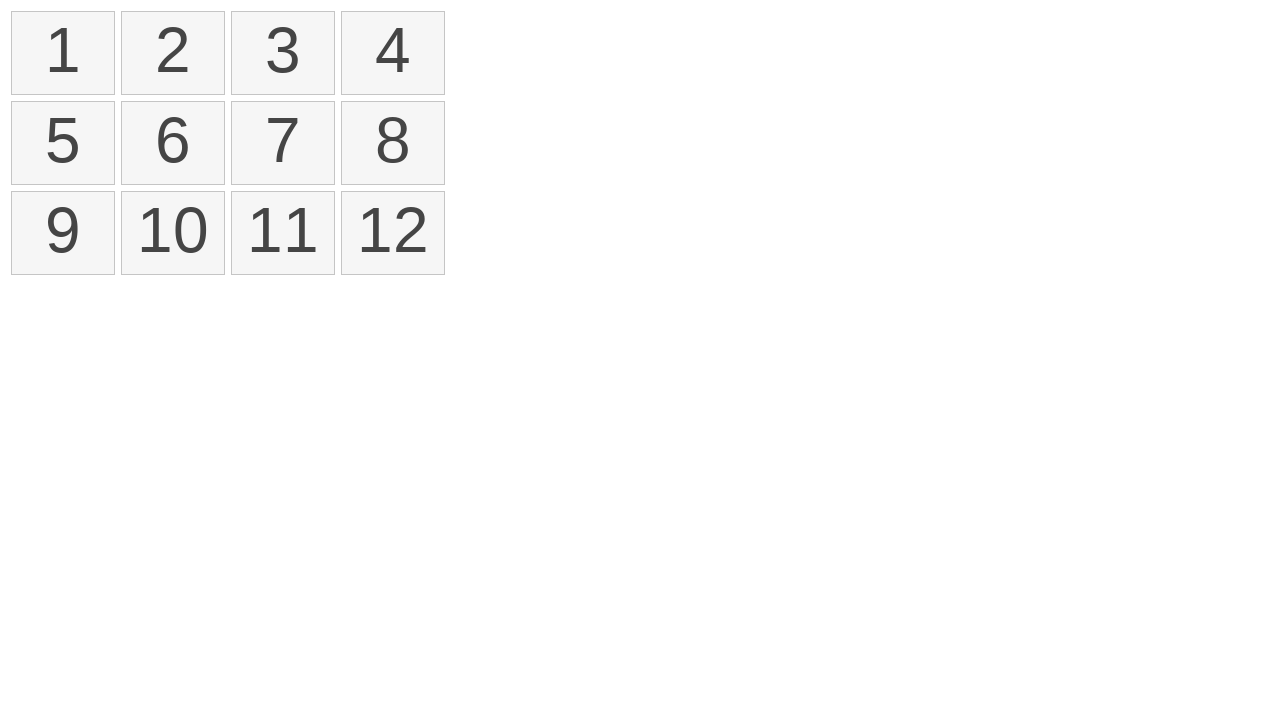

Clicked item at index 0 while holding Control at (63, 53) on xpath=//ol[@id='selectable']/li >> nth=0
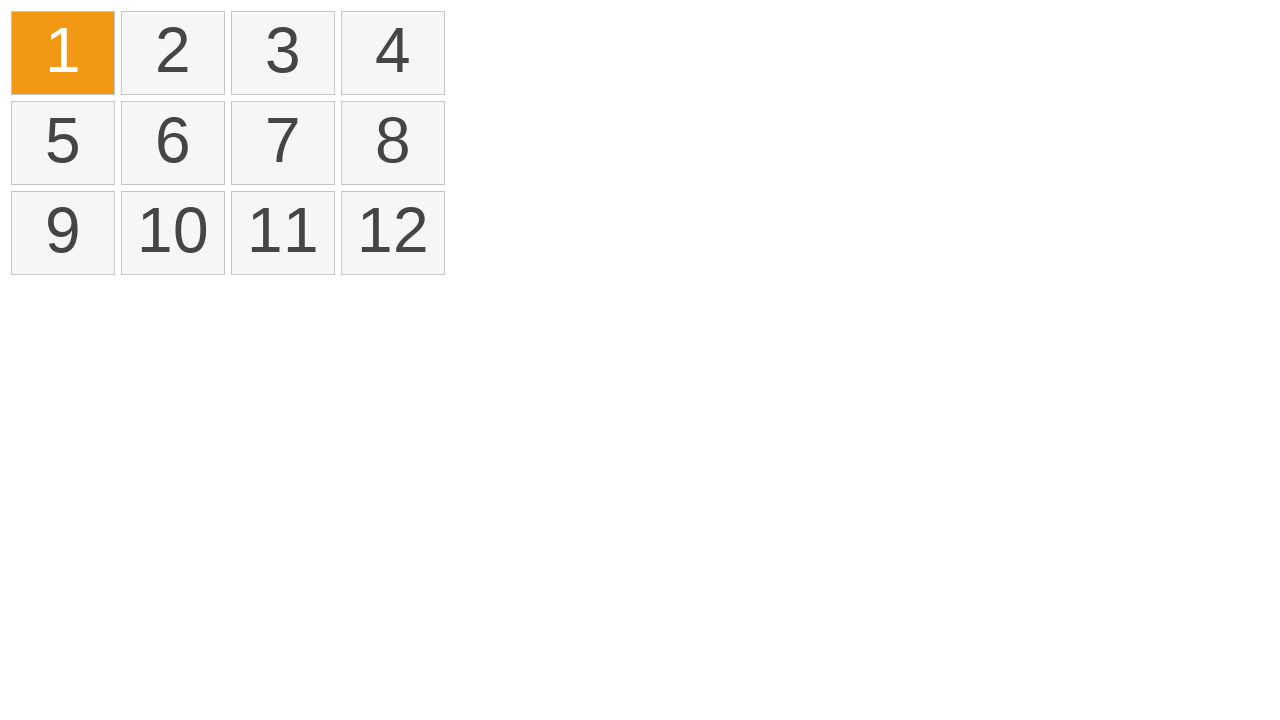

Clicked item at index 2 while holding Control at (283, 53) on xpath=//ol[@id='selectable']/li >> nth=2
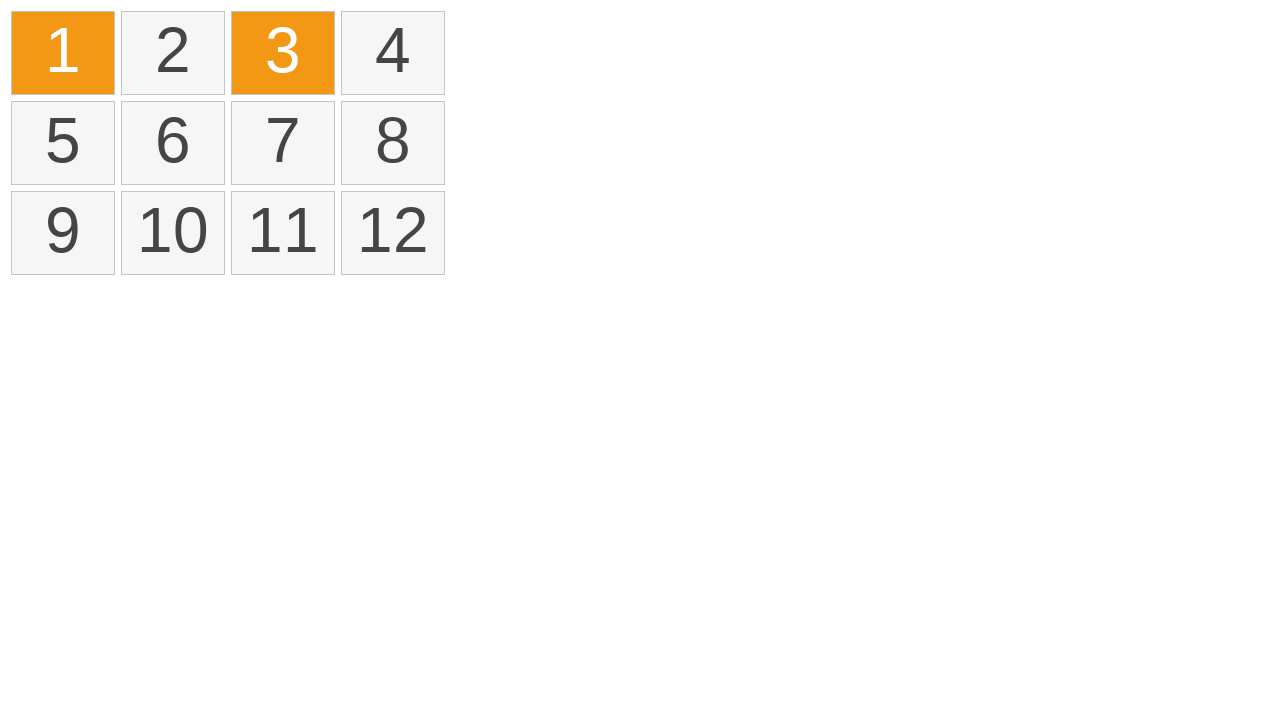

Clicked item at index 4 while holding Control at (63, 143) on xpath=//ol[@id='selectable']/li >> nth=4
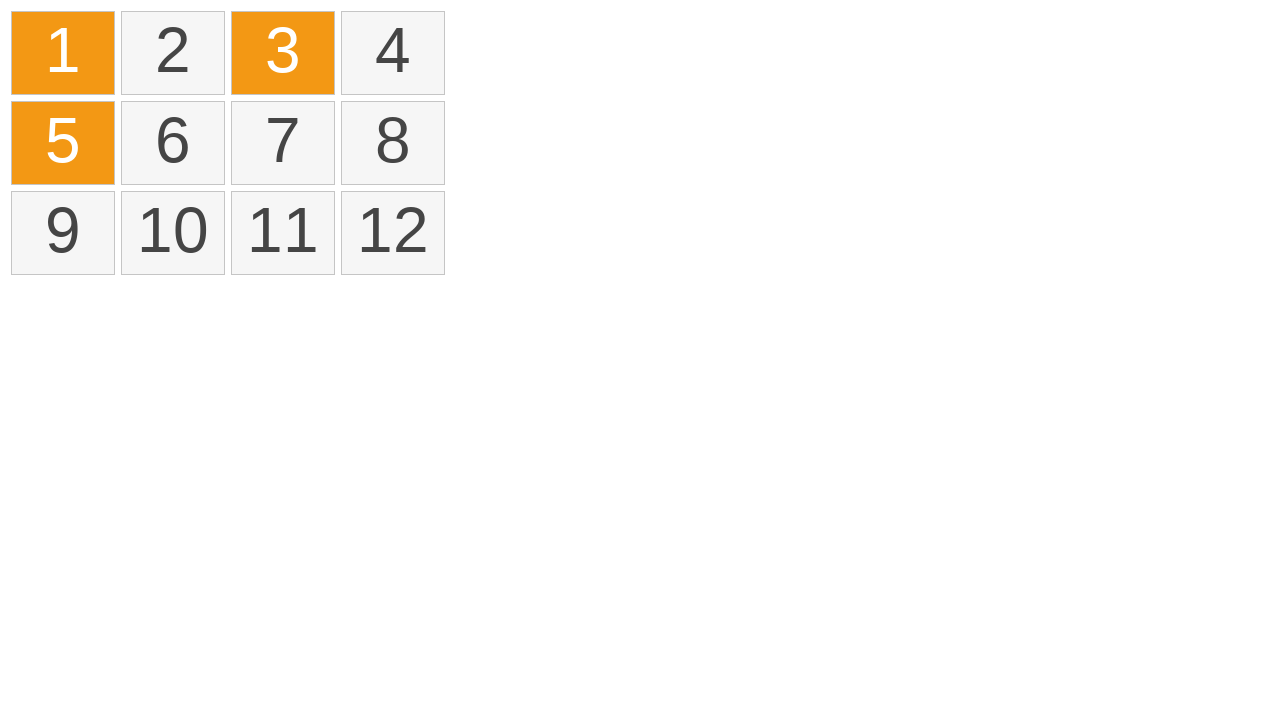

Clicked item at index 6 while holding Control at (283, 143) on xpath=//ol[@id='selectable']/li >> nth=6
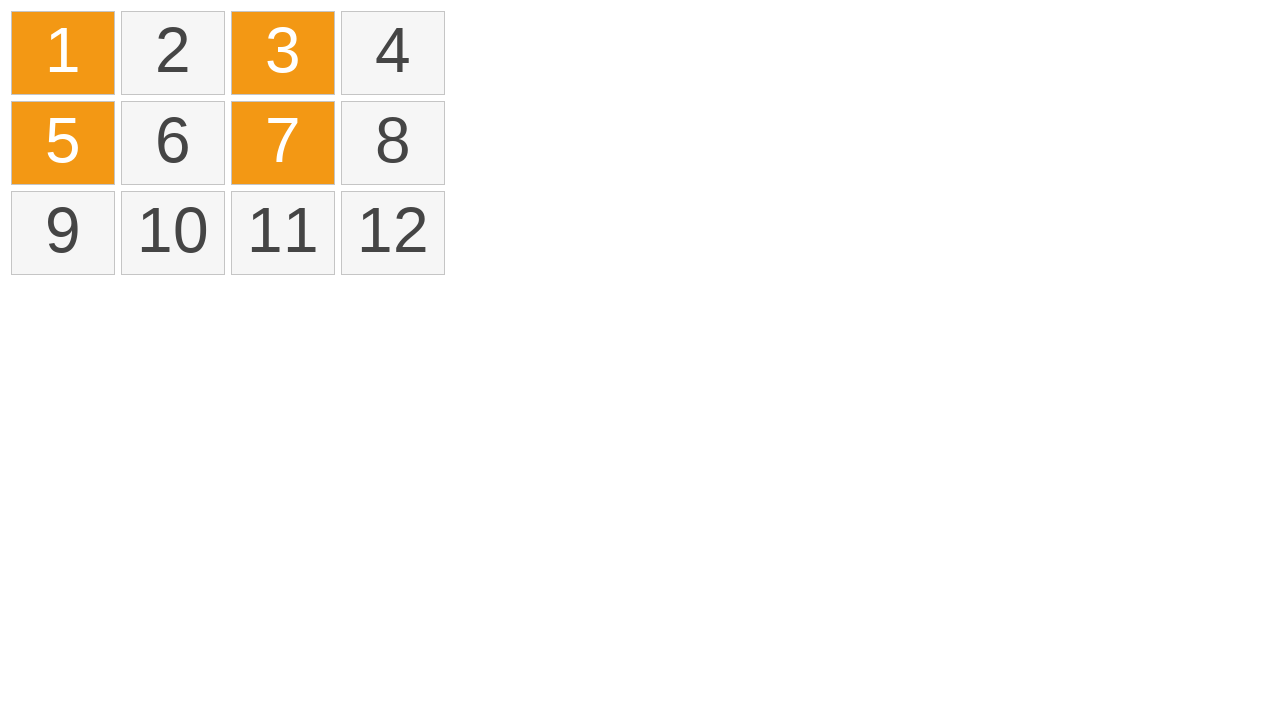

Clicked item at index 10 while holding Control at (283, 233) on xpath=//ol[@id='selectable']/li >> nth=10
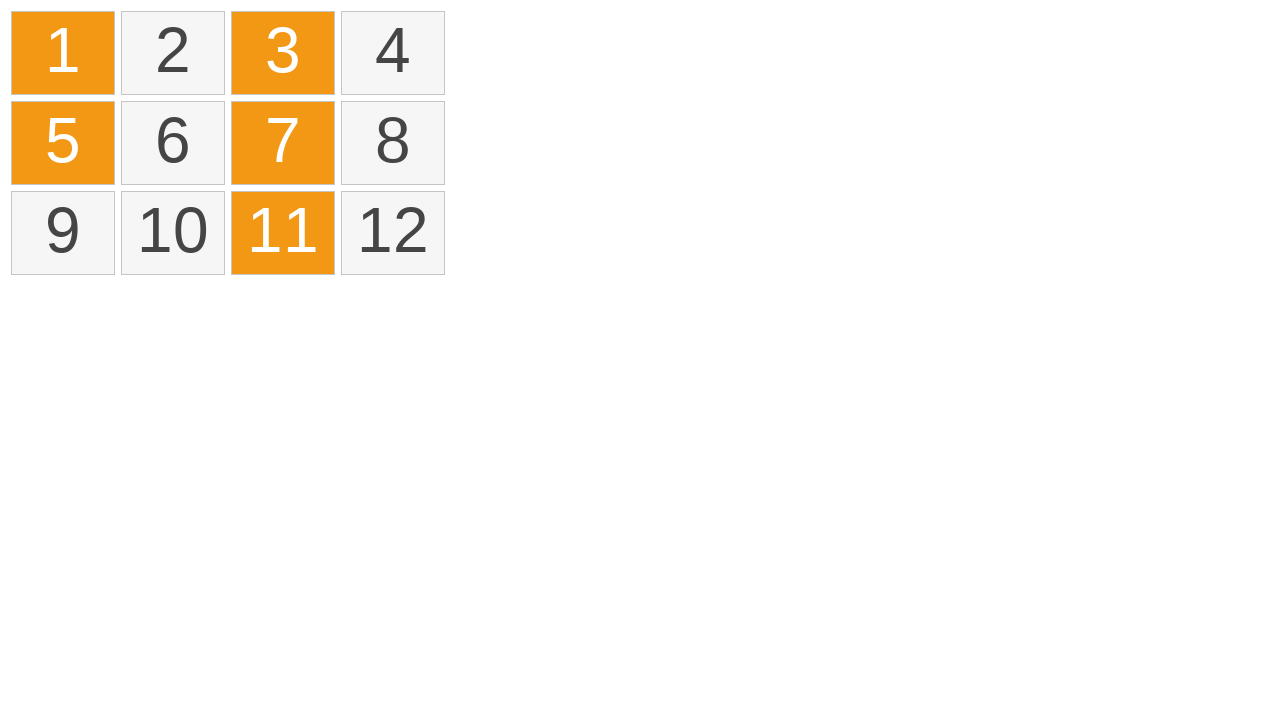

Released Control key to exit multi-select mode
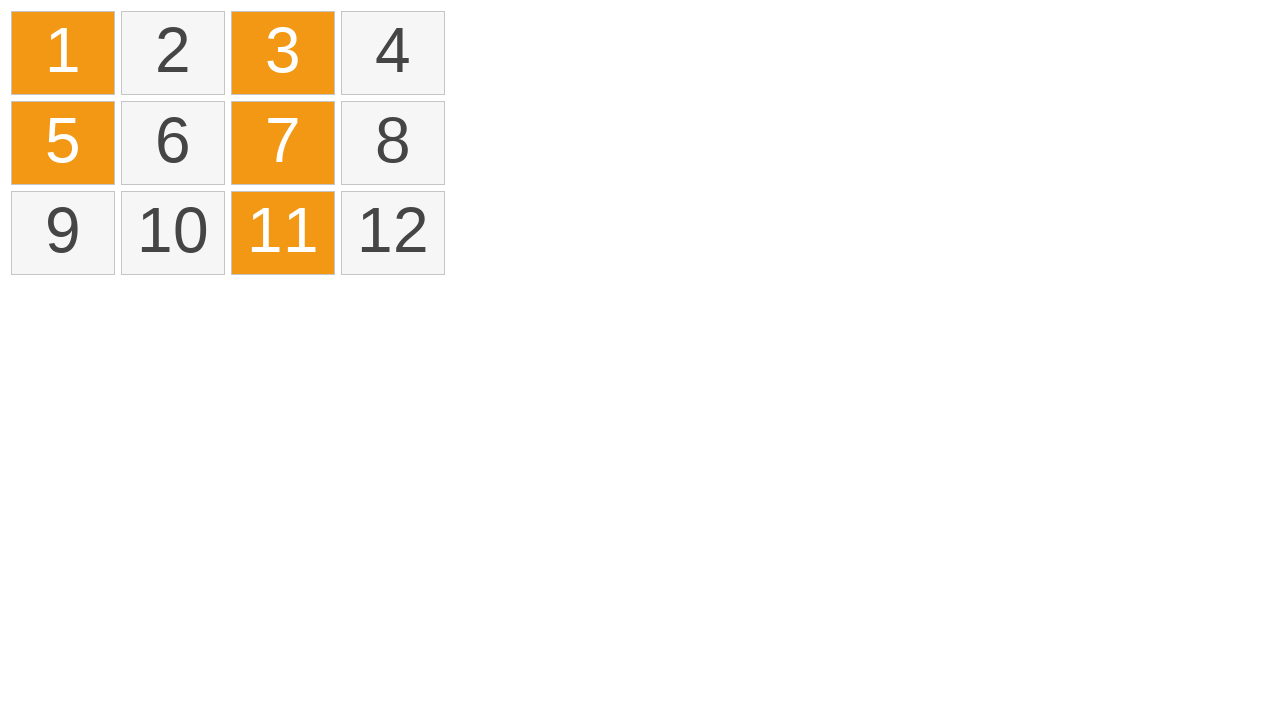

Waited 500ms for all selections to register
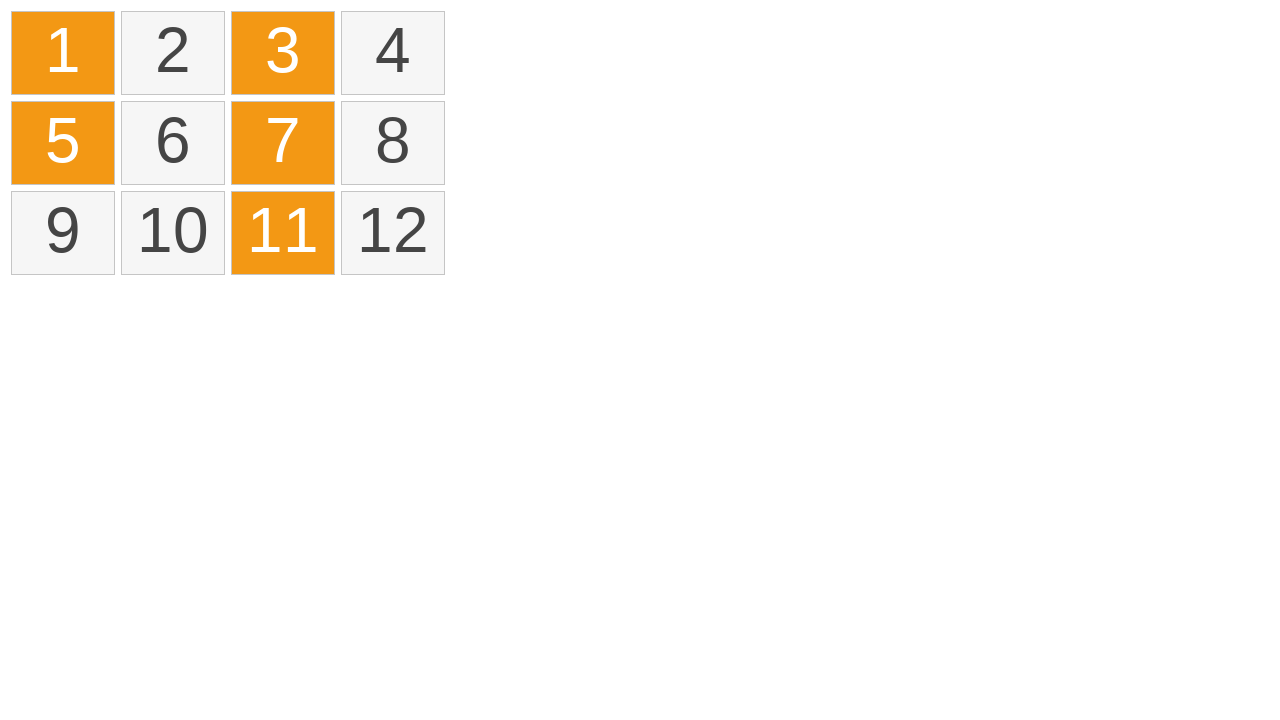

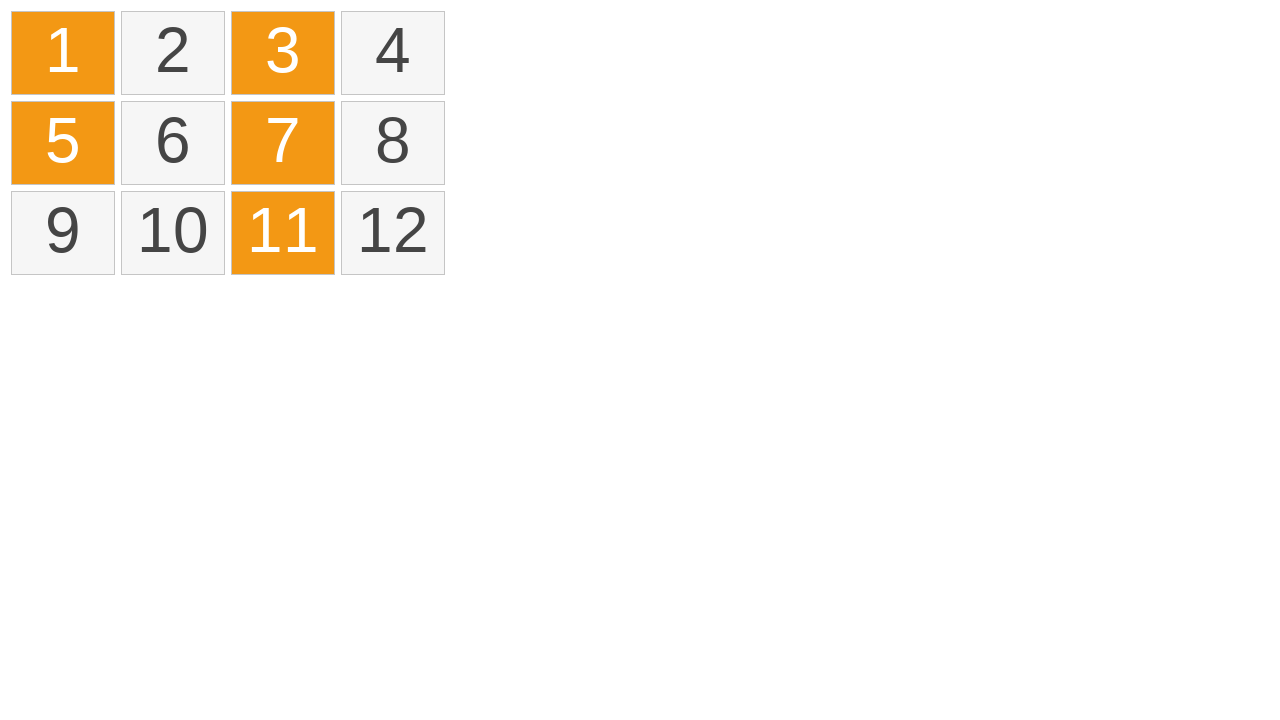